Tests that Clear completed button is hidden when there are no completed items

Starting URL: https://demo.playwright.dev/todomvc

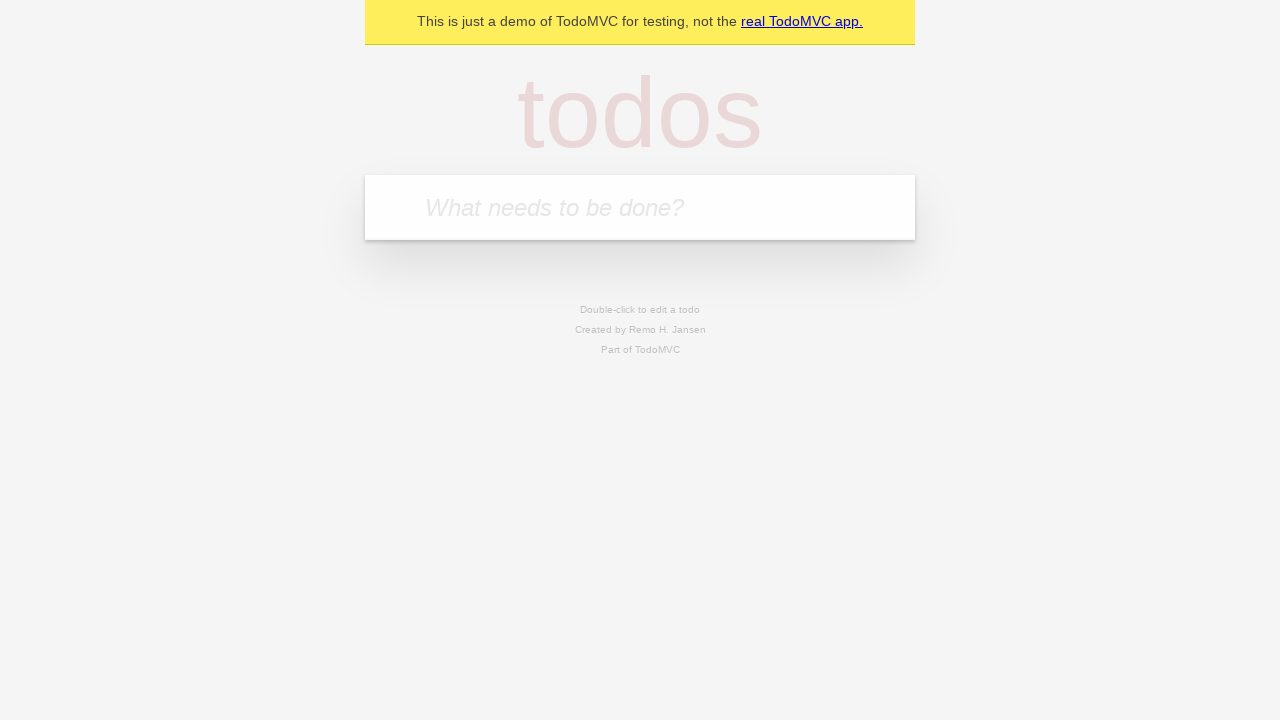

Filled todo input with 'buy some cheese' on internal:attr=[placeholder="What needs to be done?"i]
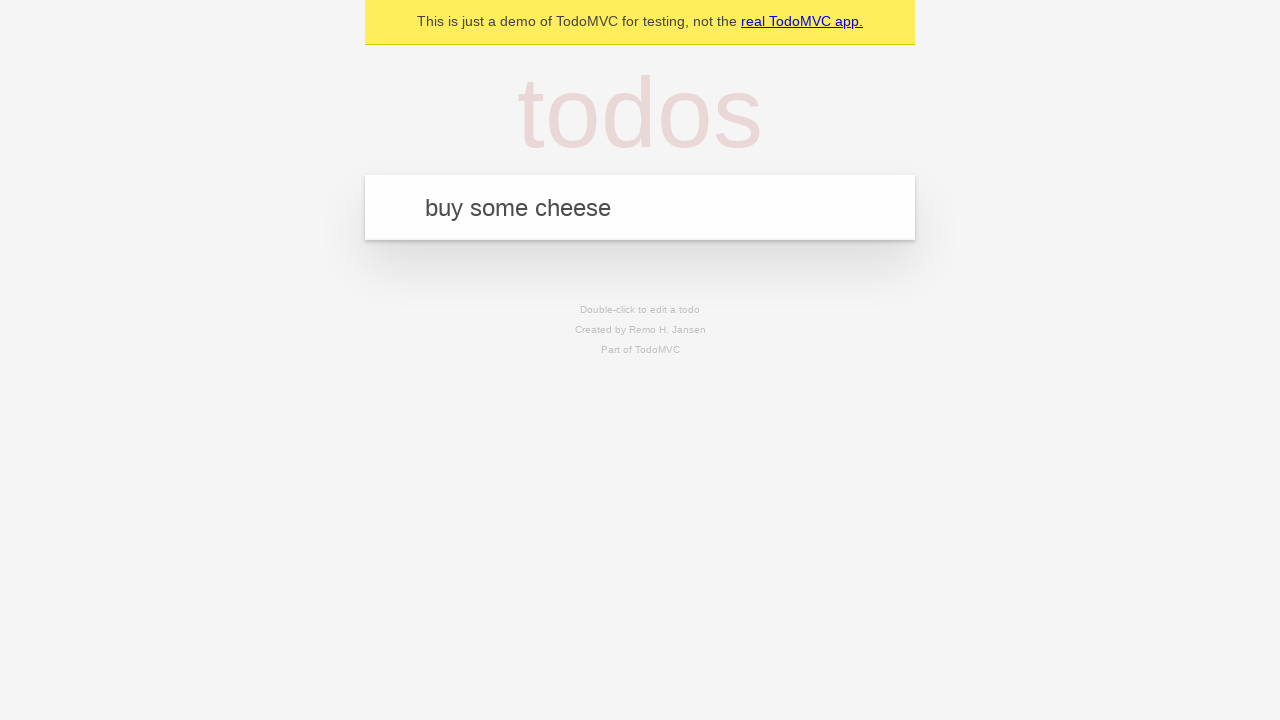

Pressed Enter to create todo 'buy some cheese' on internal:attr=[placeholder="What needs to be done?"i]
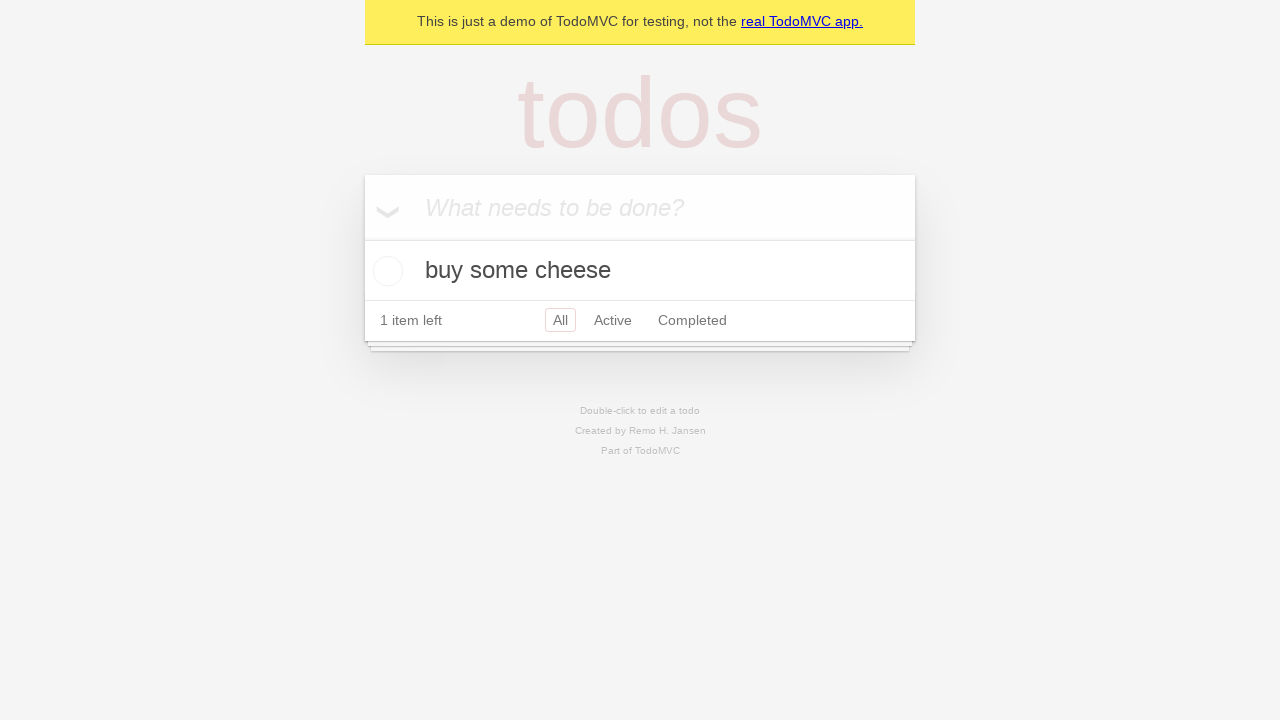

Filled todo input with 'feed the cat' on internal:attr=[placeholder="What needs to be done?"i]
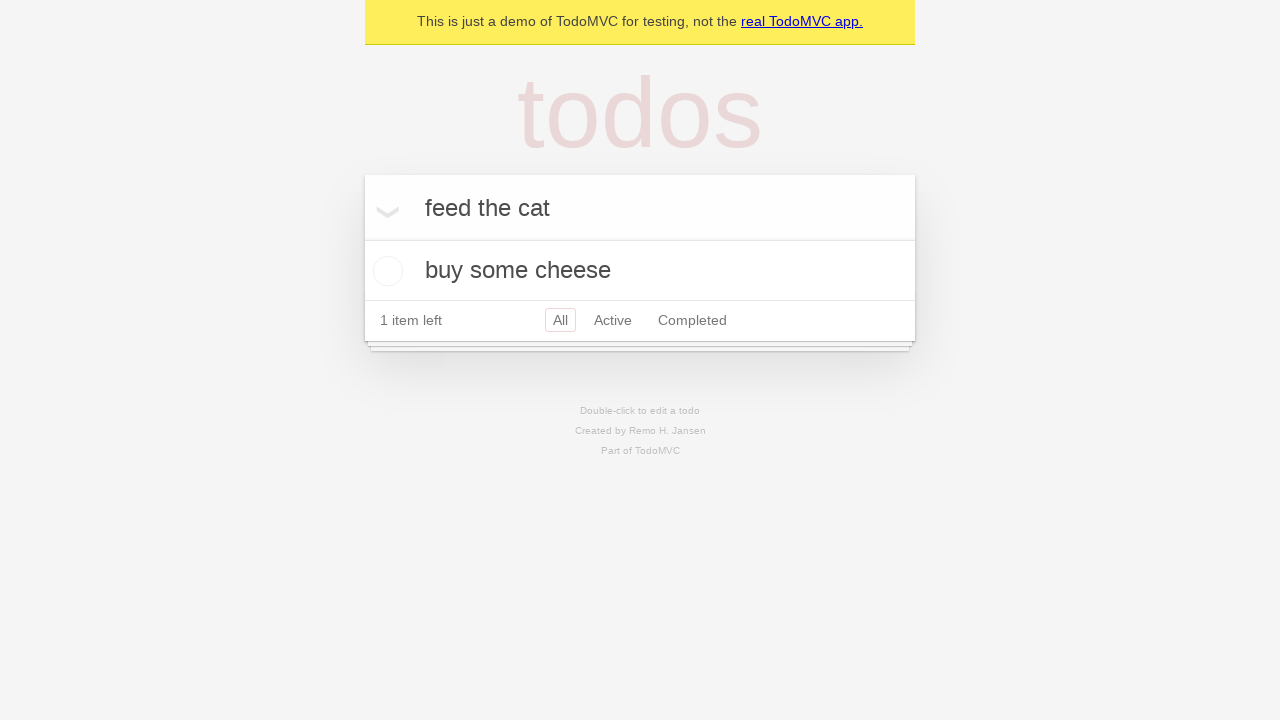

Pressed Enter to create todo 'feed the cat' on internal:attr=[placeholder="What needs to be done?"i]
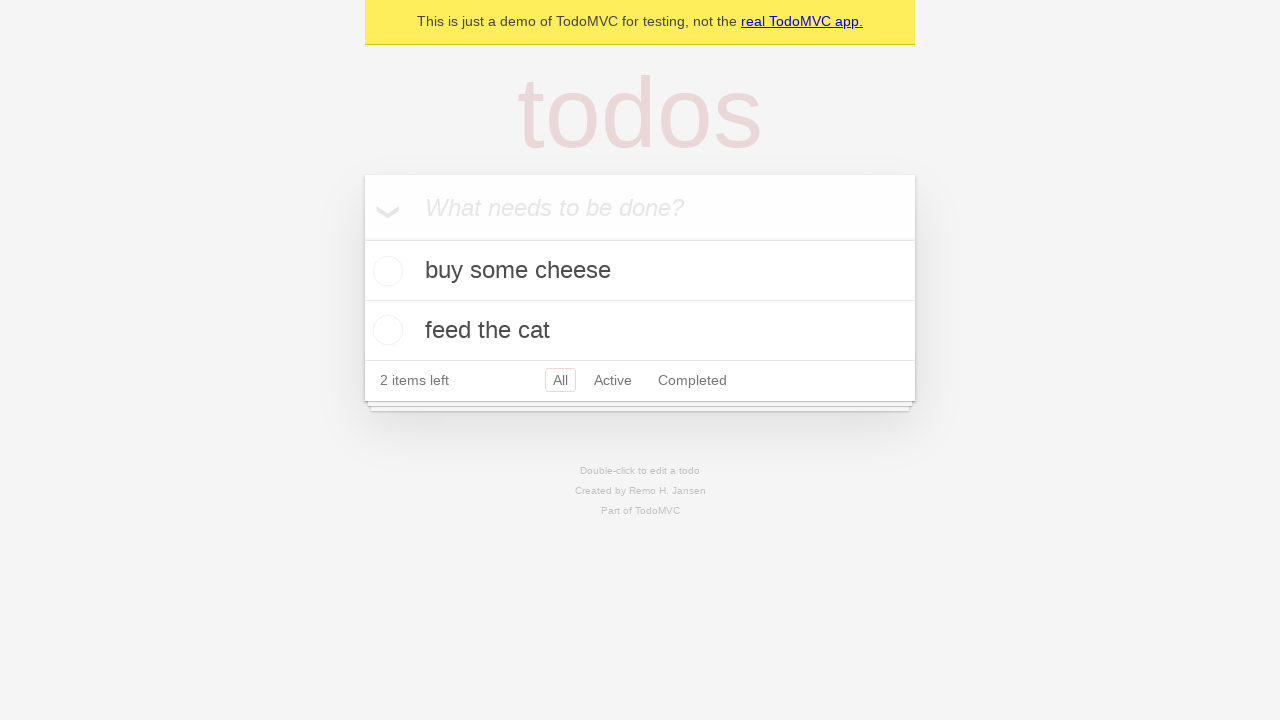

Filled todo input with 'book a doctors appointment' on internal:attr=[placeholder="What needs to be done?"i]
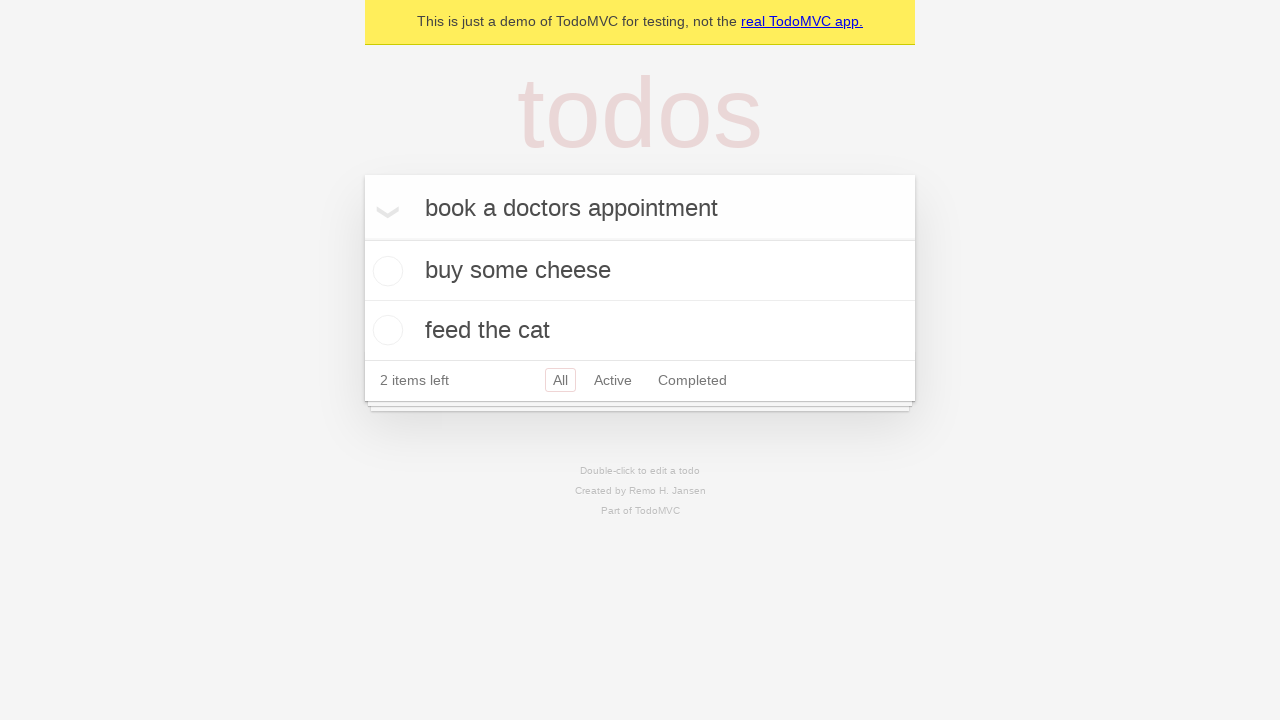

Pressed Enter to create todo 'book a doctors appointment' on internal:attr=[placeholder="What needs to be done?"i]
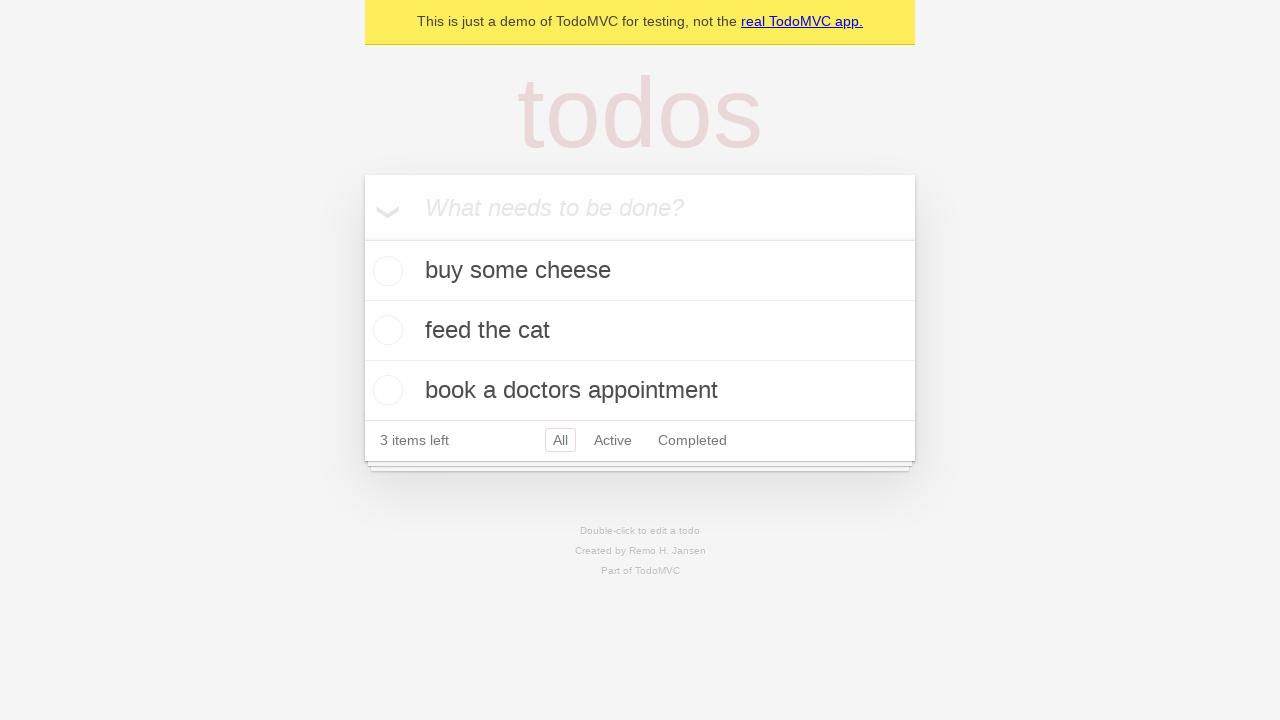

Waited for all 3 todos to be created
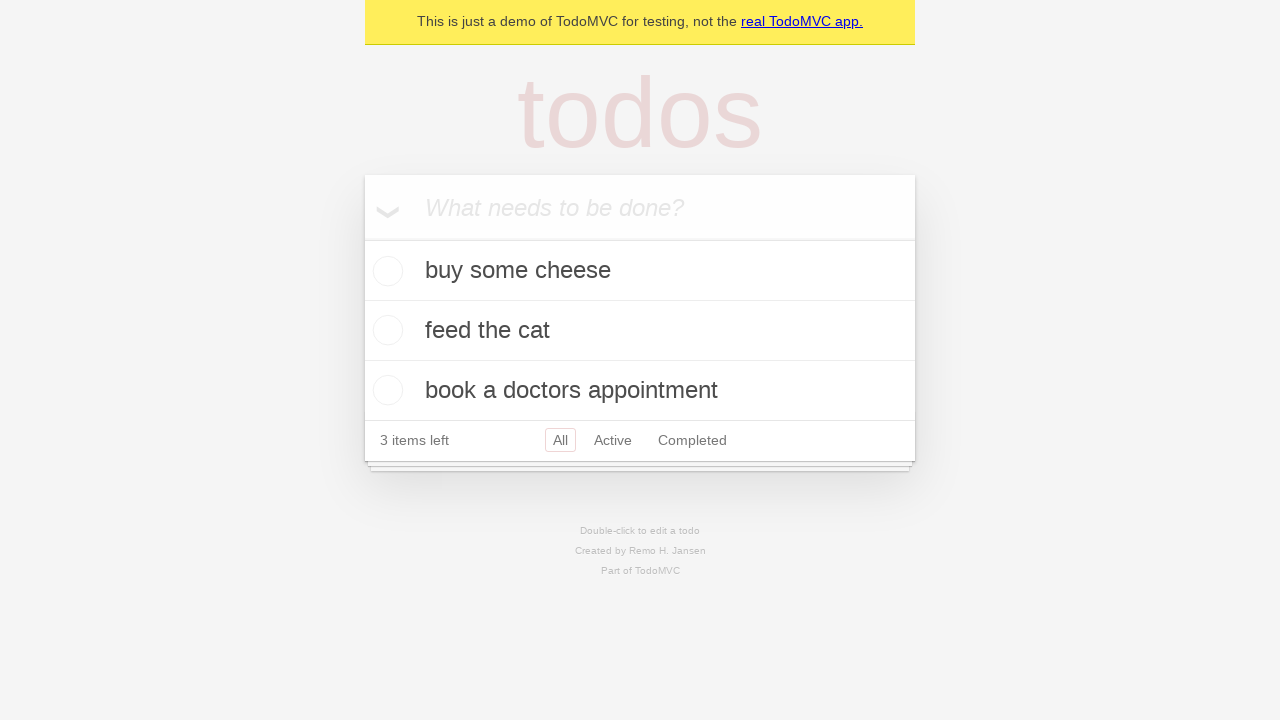

Checked the first todo item as completed at (385, 271) on .todo-list li .toggle >> nth=0
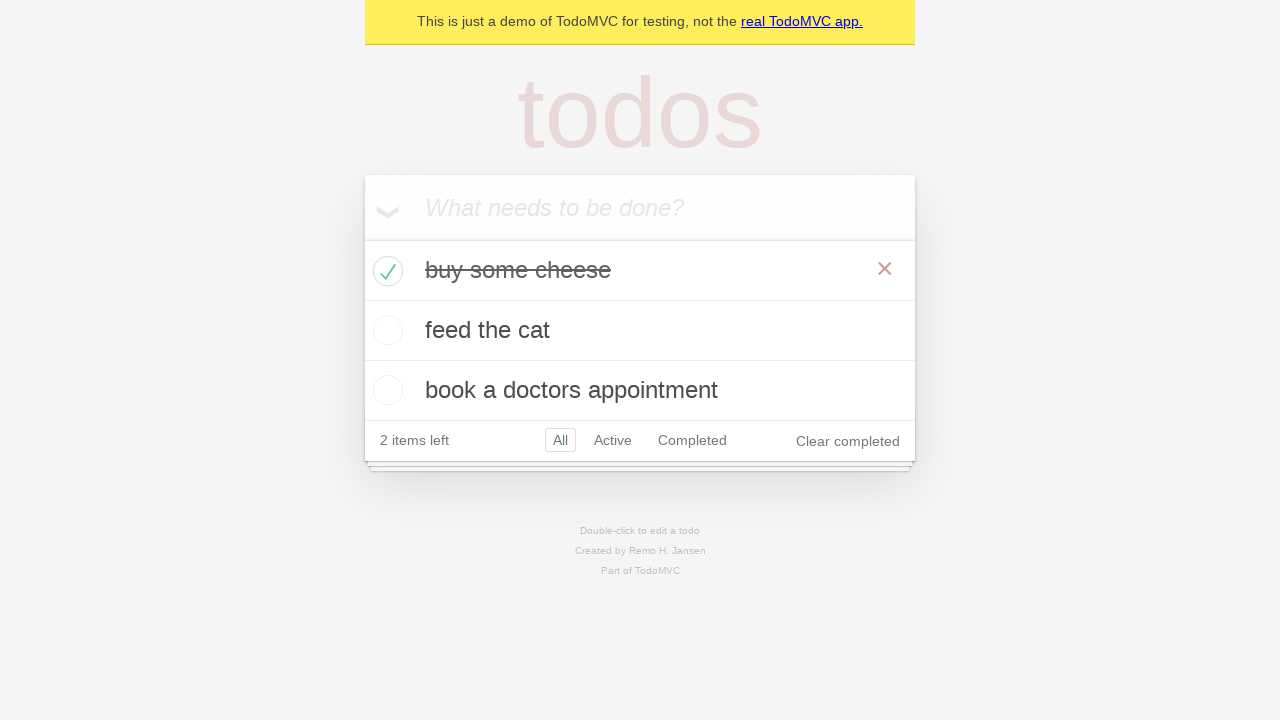

Clicked 'Clear completed' button to remove completed todos at (848, 441) on internal:role=button[name="Clear completed"i]
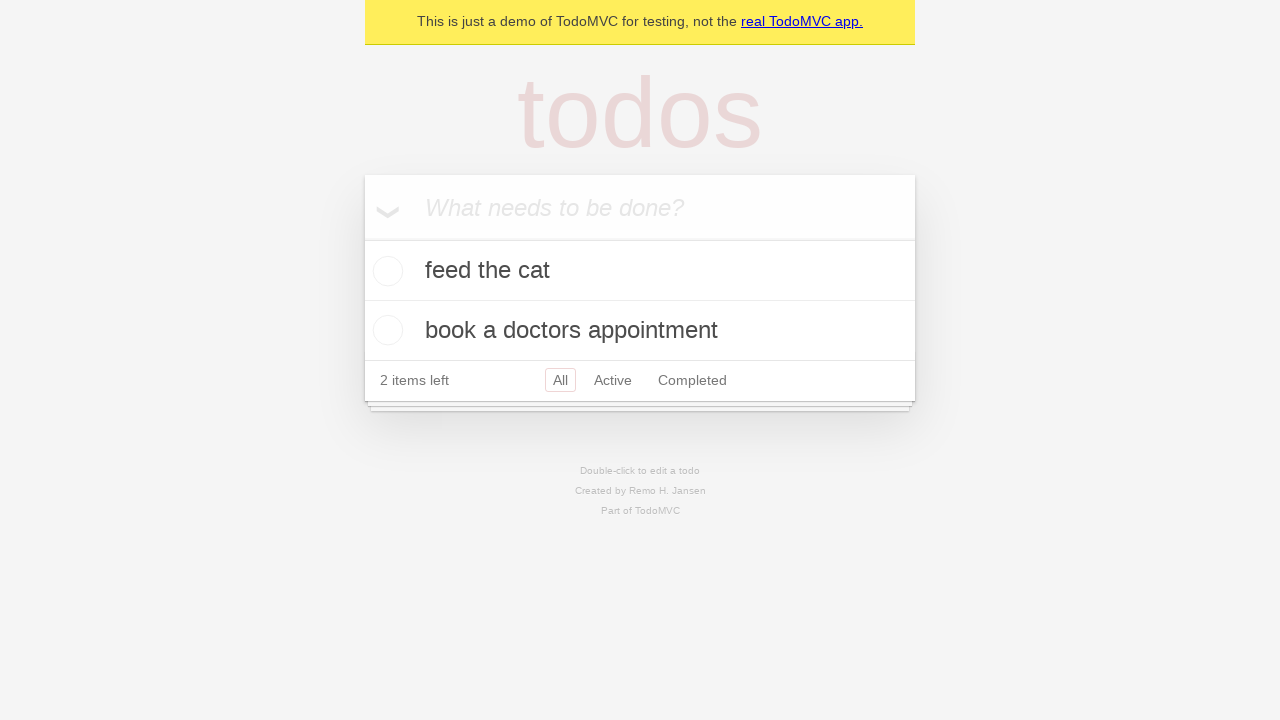

Verified 'Clear completed' button is hidden when no completed items remain
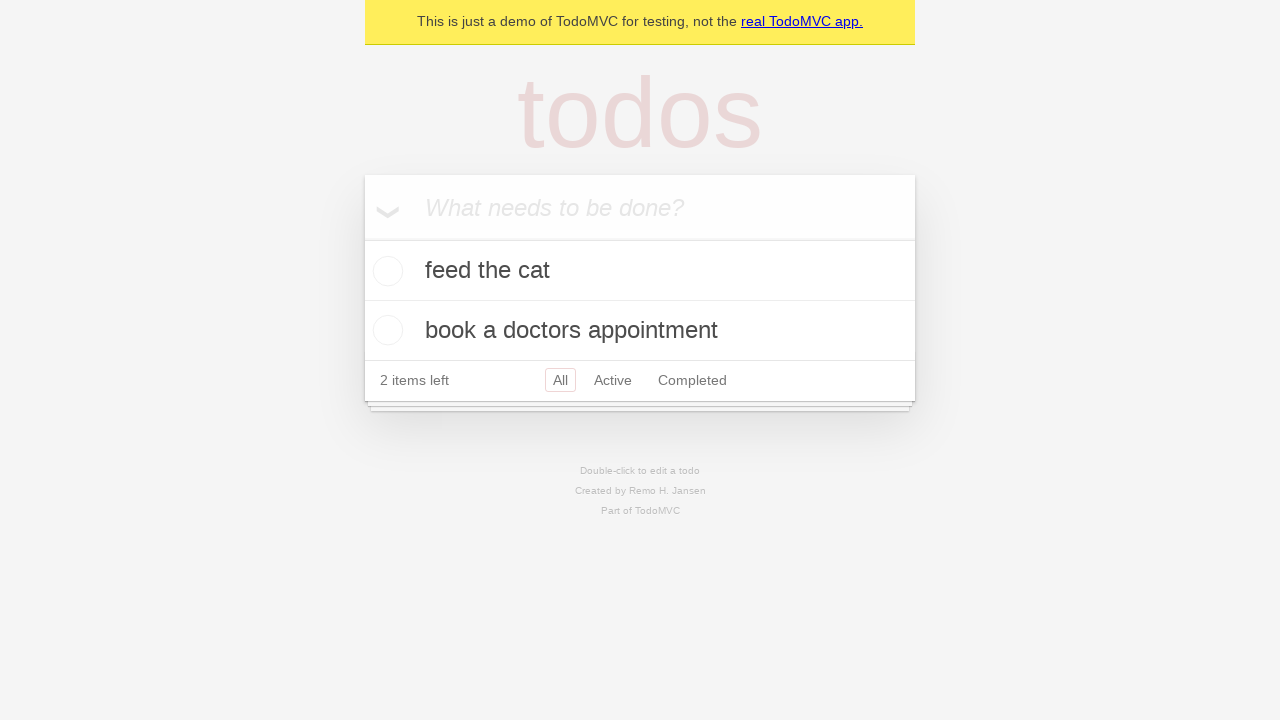

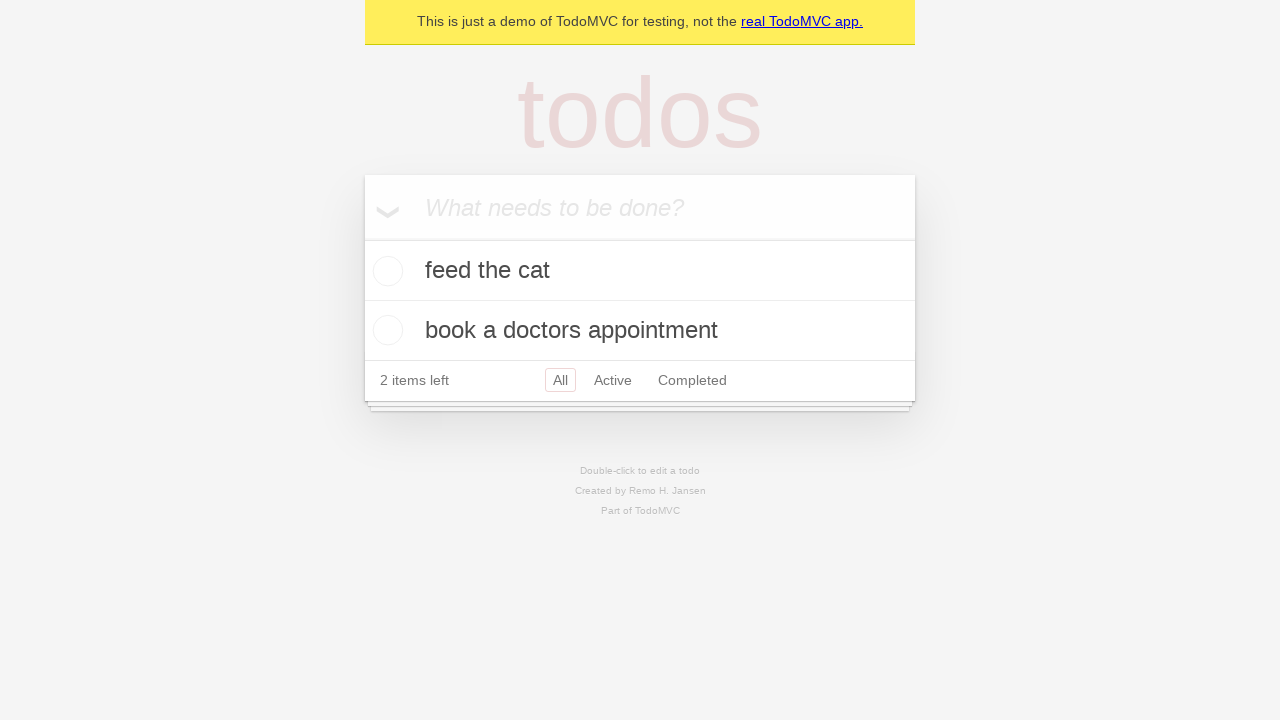